Navigates to the Snapdeal e-commerce homepage

Starting URL: https://www.snapdeal.com/

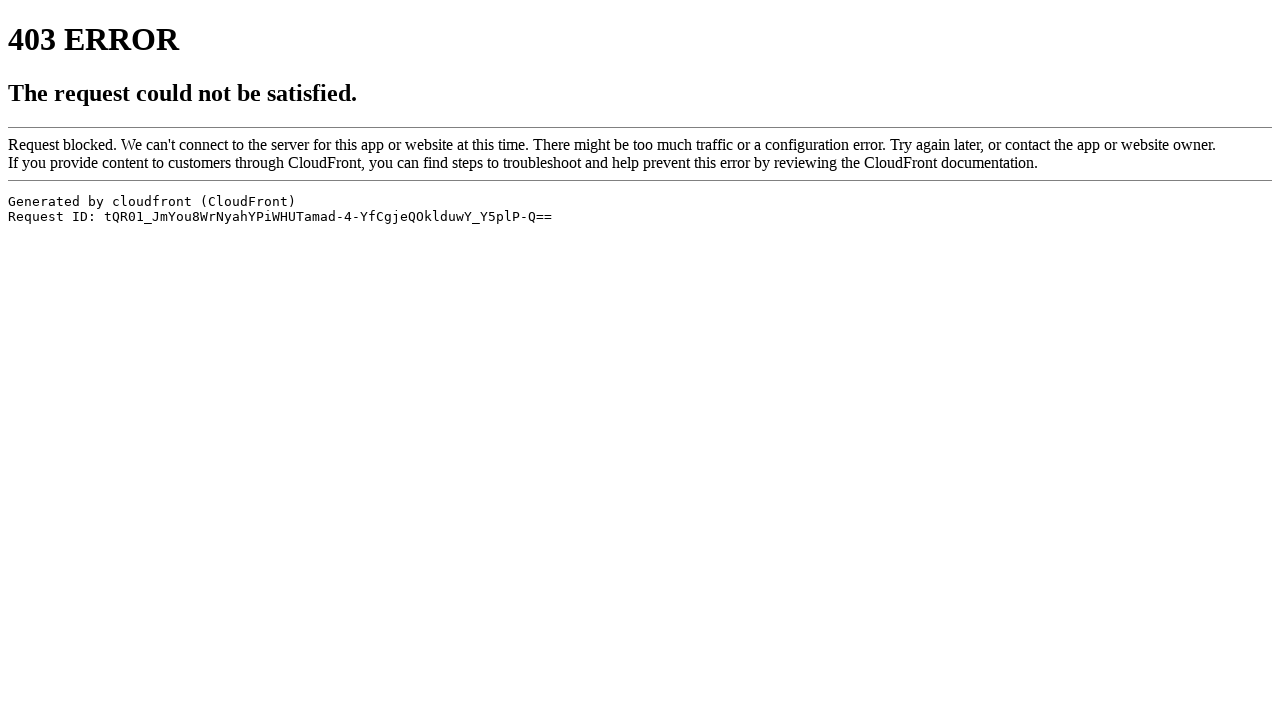

Navigated to Snapdeal e-commerce homepage
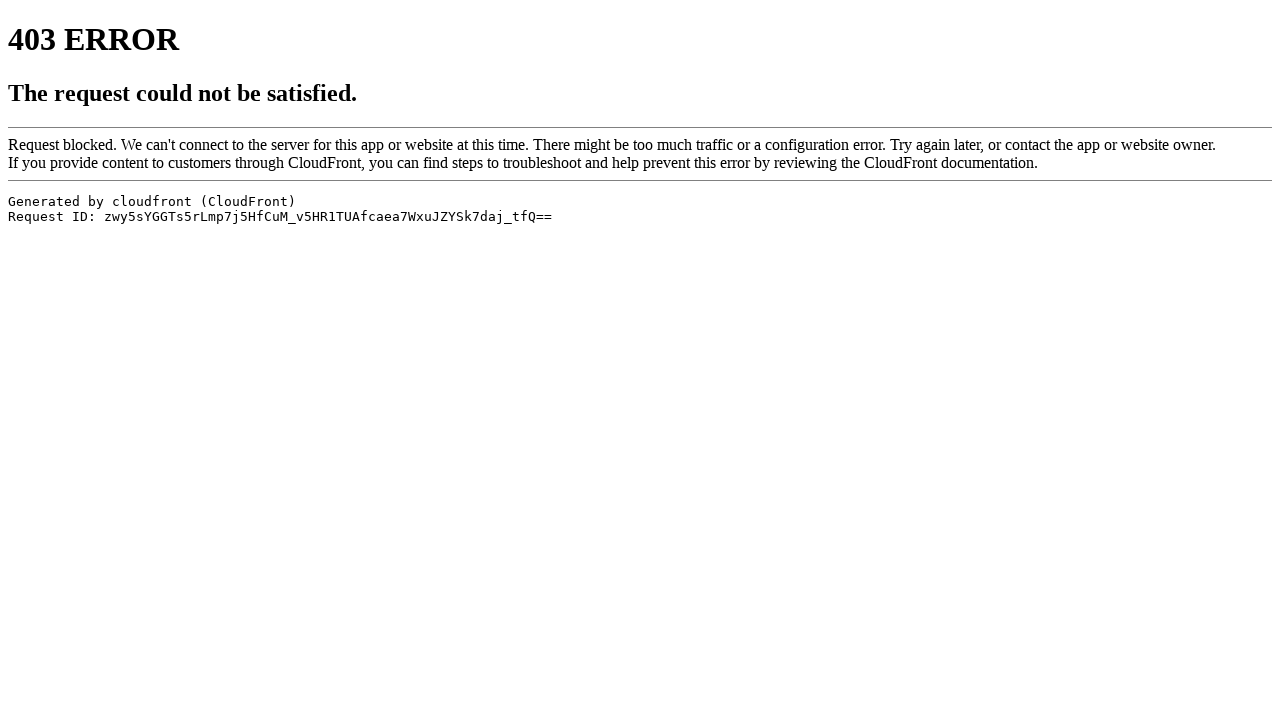

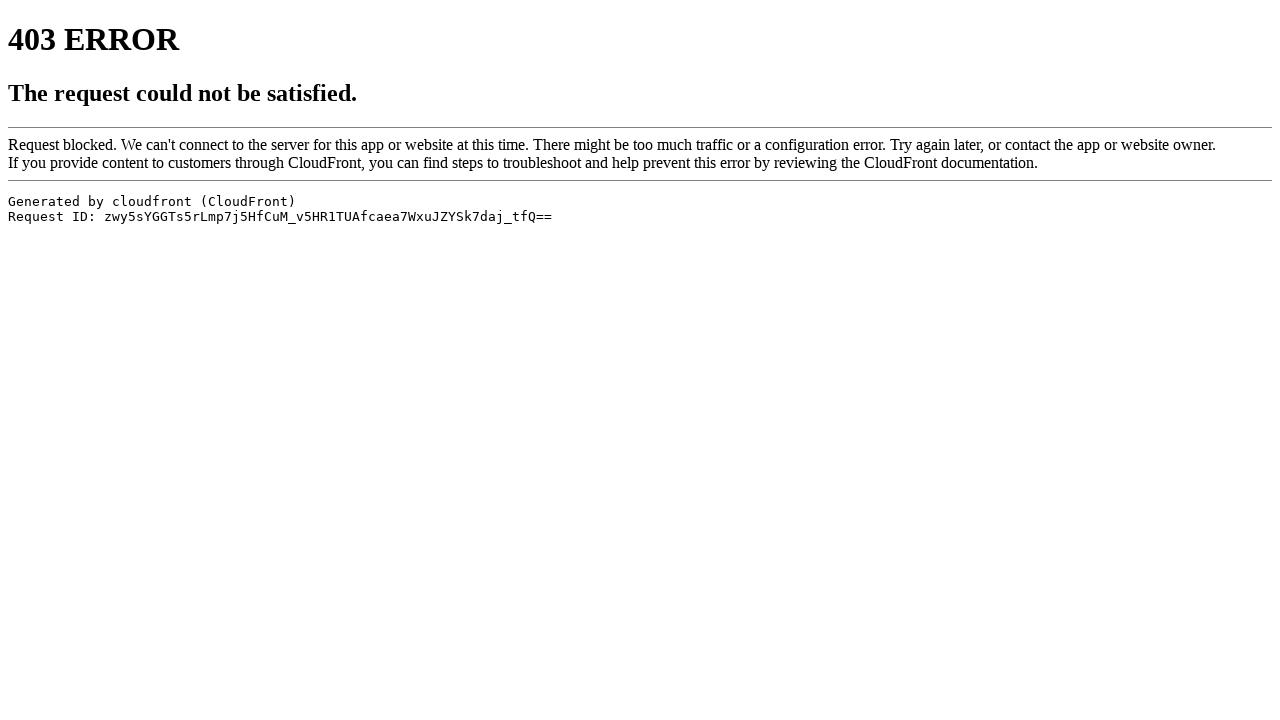